Verifies that the page title and URL match expected values for a flight booking website

Starting URL: https://rahulshettyacademy.com/dropdownsPractise/

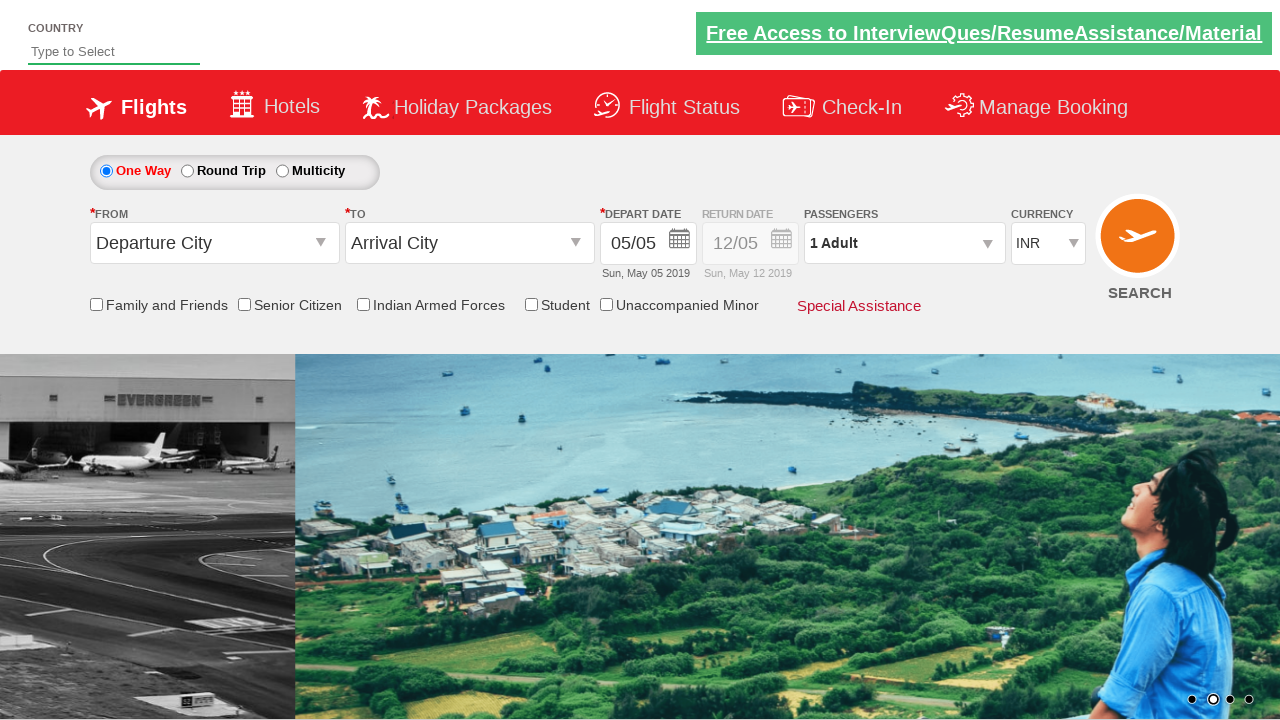

Verified current URL matches expected flight booking website URL
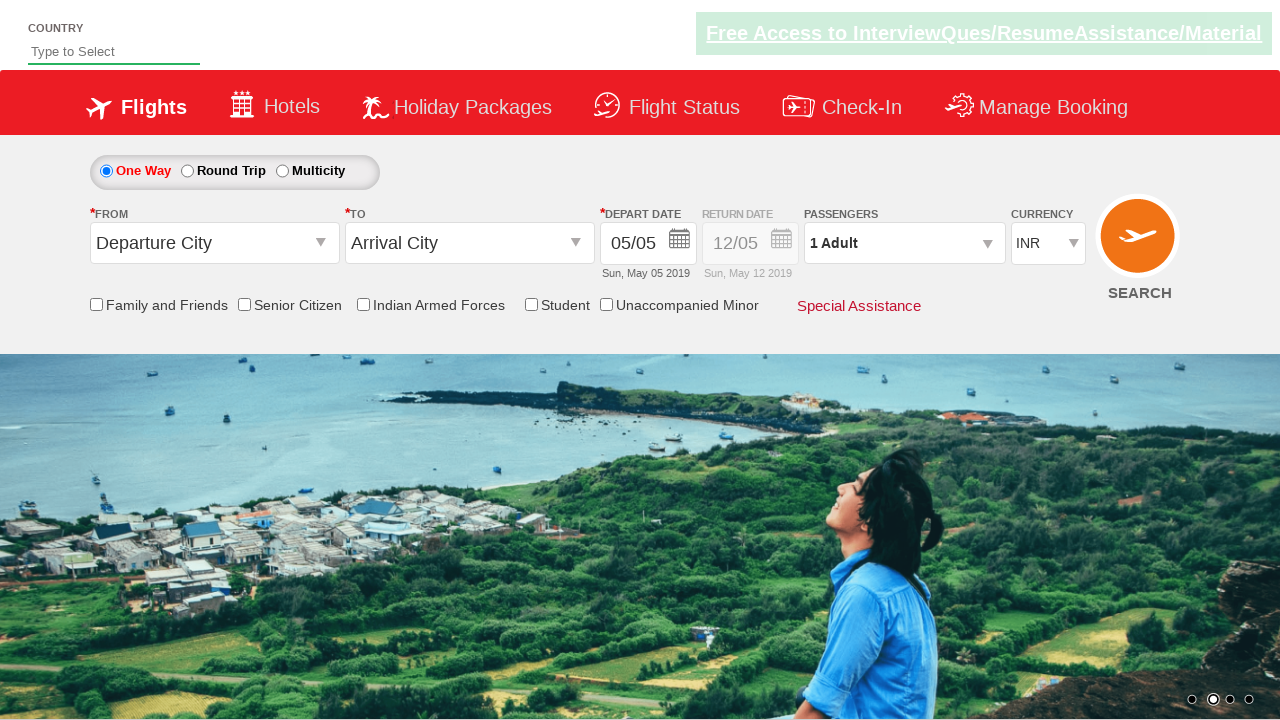

Verified page title matches expected 'QAClickJet - Flight Booking for Domestic and International, Cheap Air Tickets'
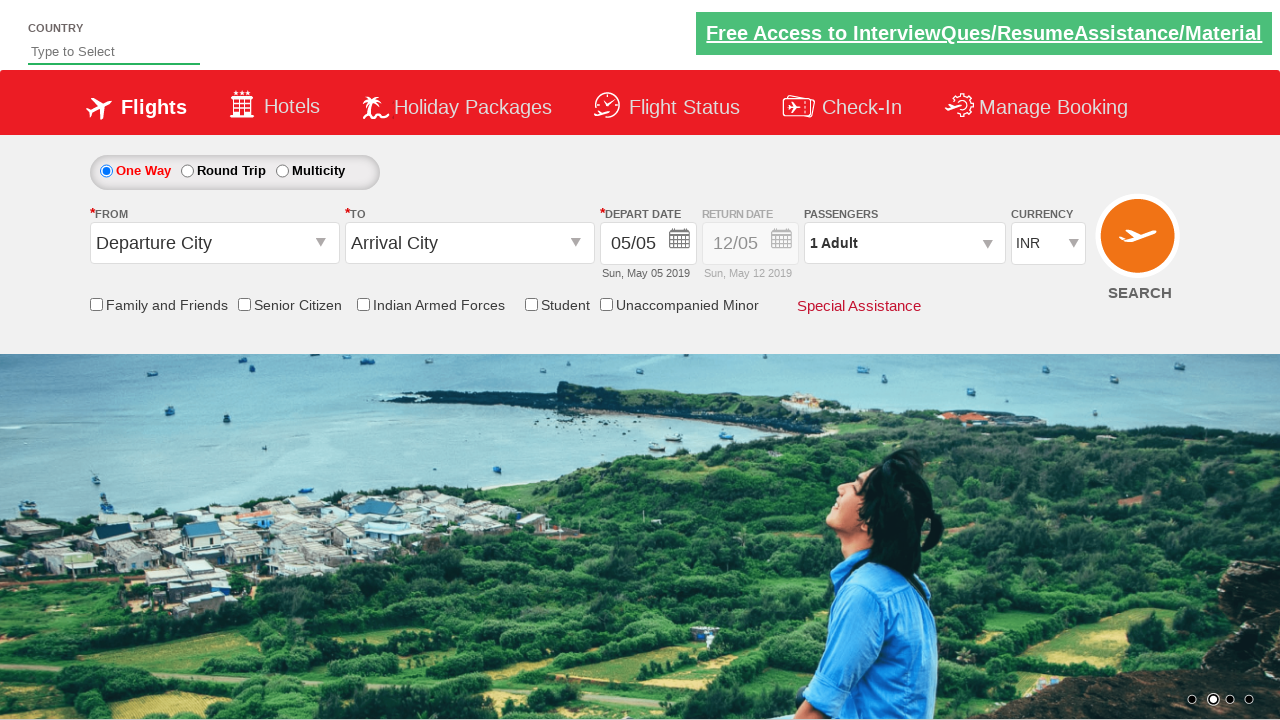

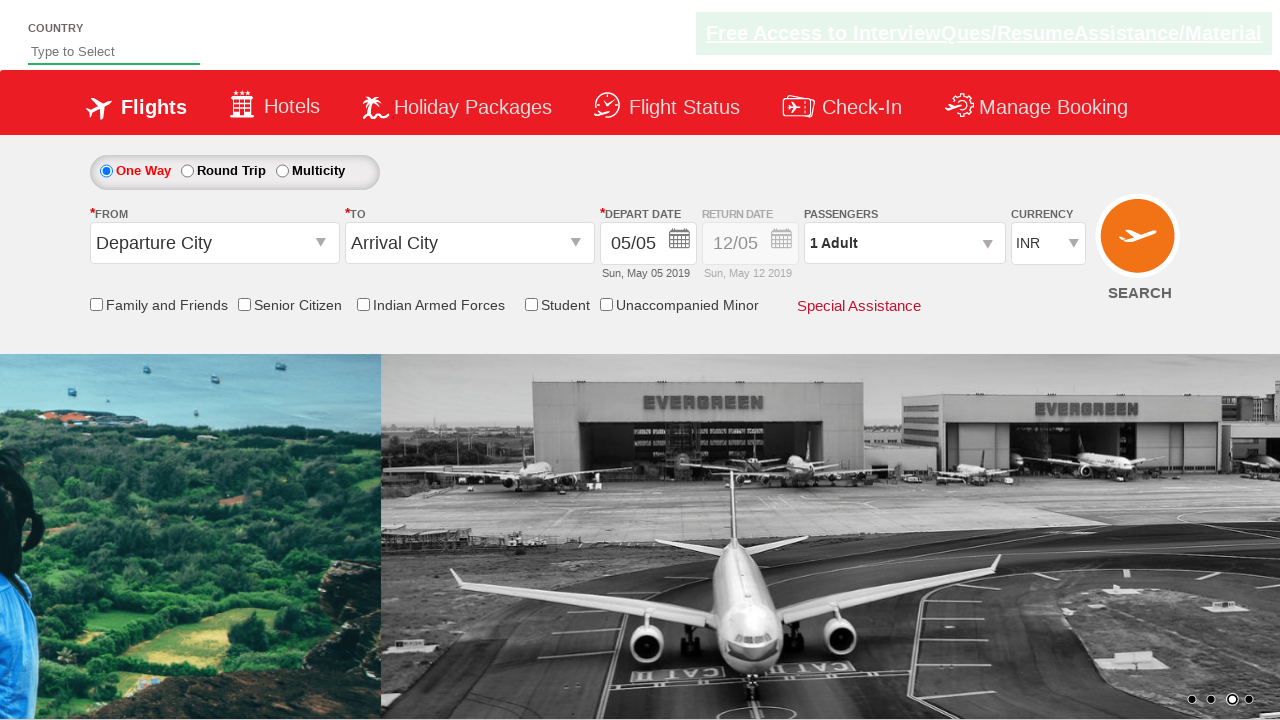